Tests a wait/verify functionality by clicking a verify button and checking that a success message appears on the page.

Starting URL: http://suninjuly.github.io/wait2.html

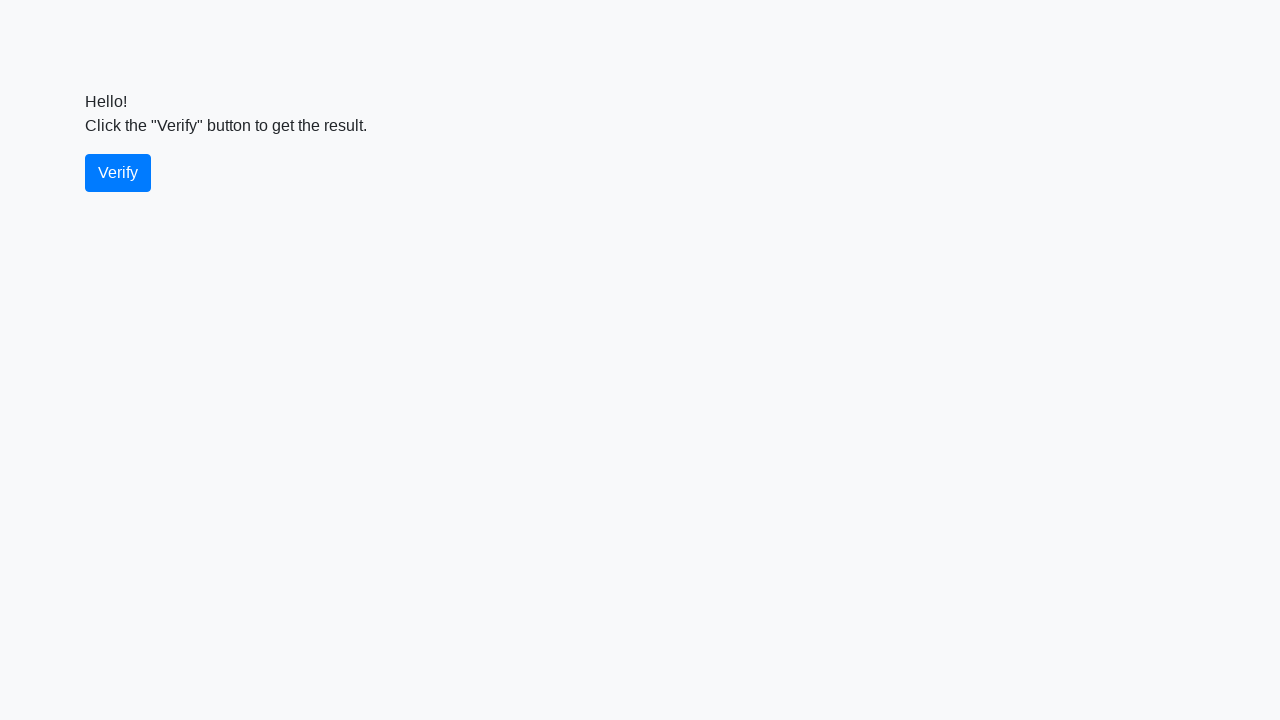

Clicked the verify button at (118, 173) on #verify
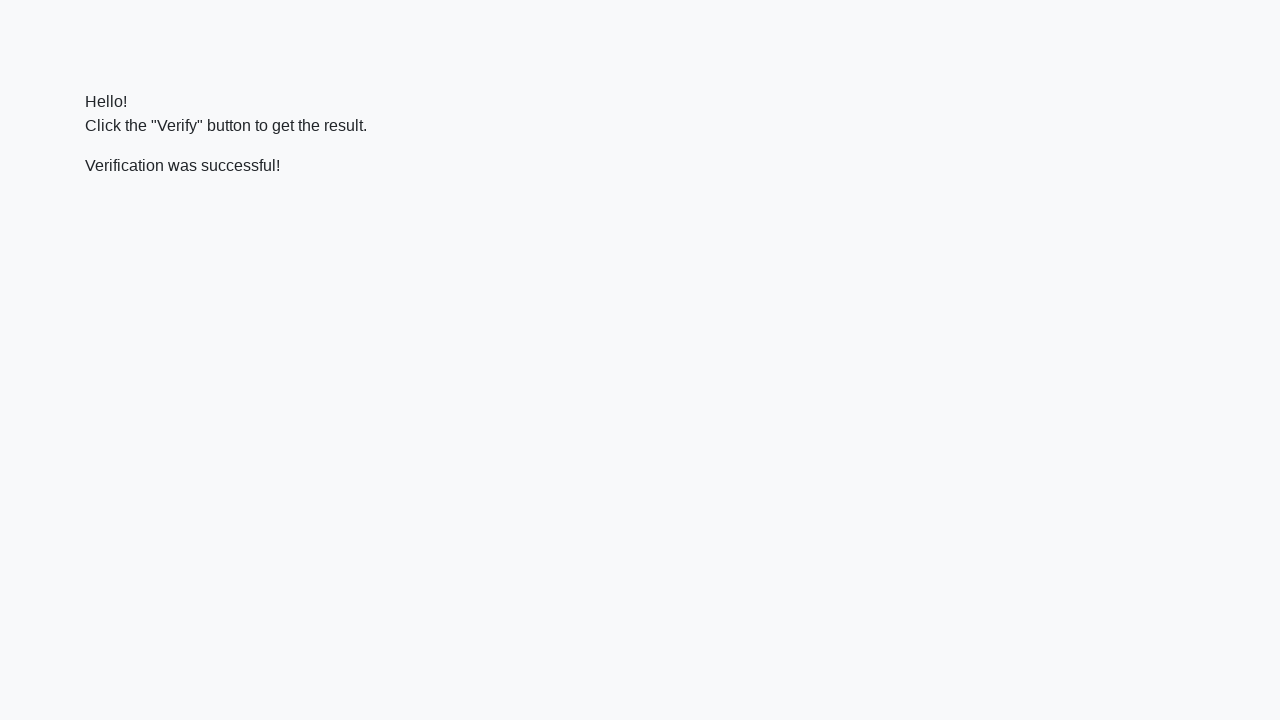

Located the verify message element
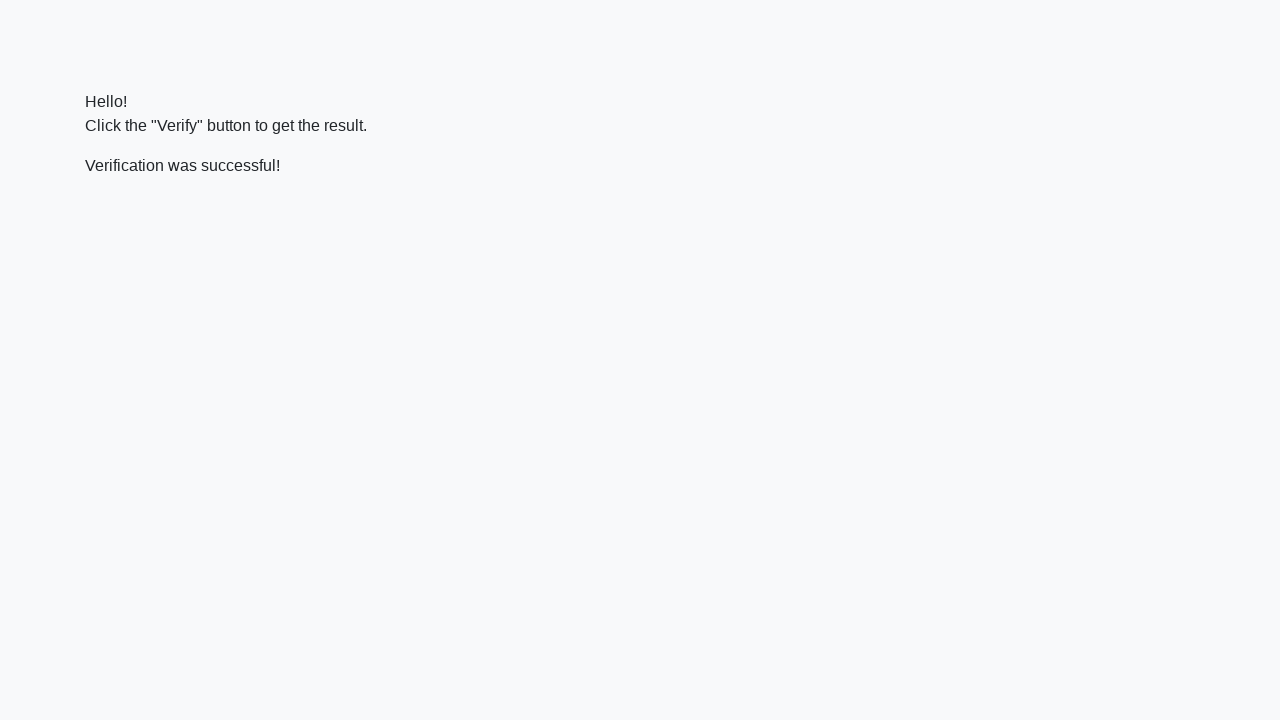

Success message appeared on the page
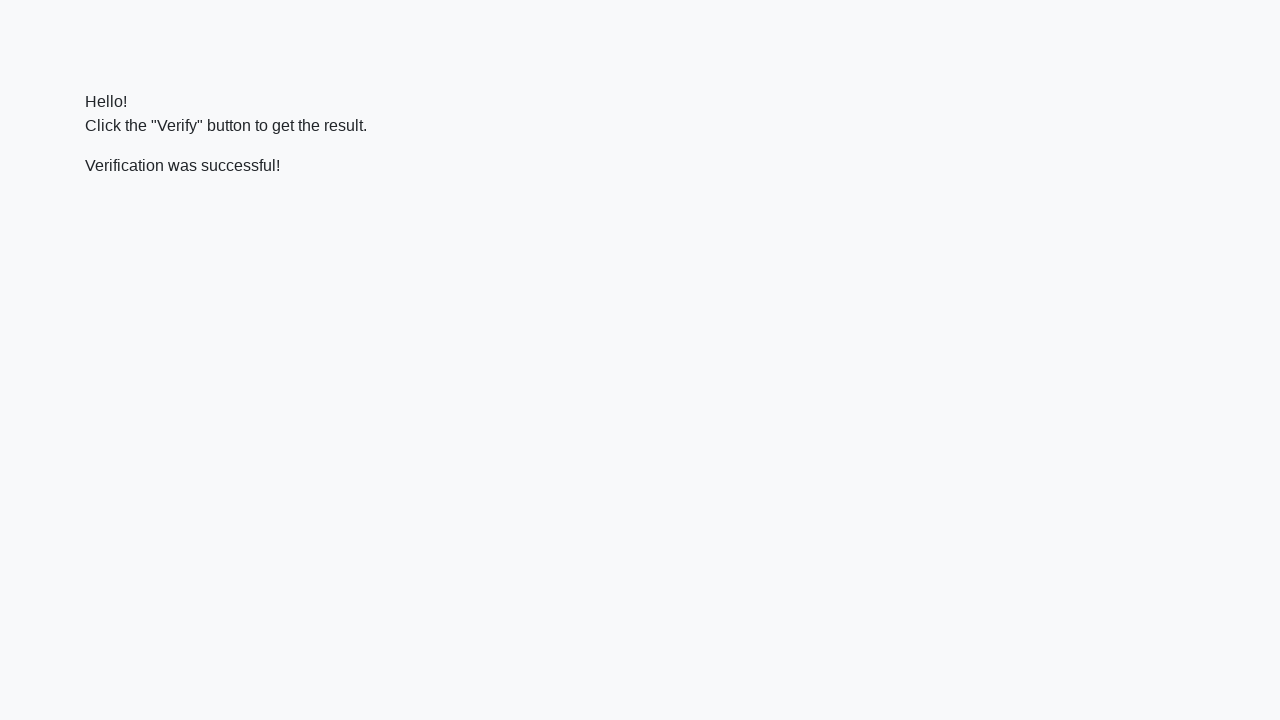

Verified that success message contains 'successful'
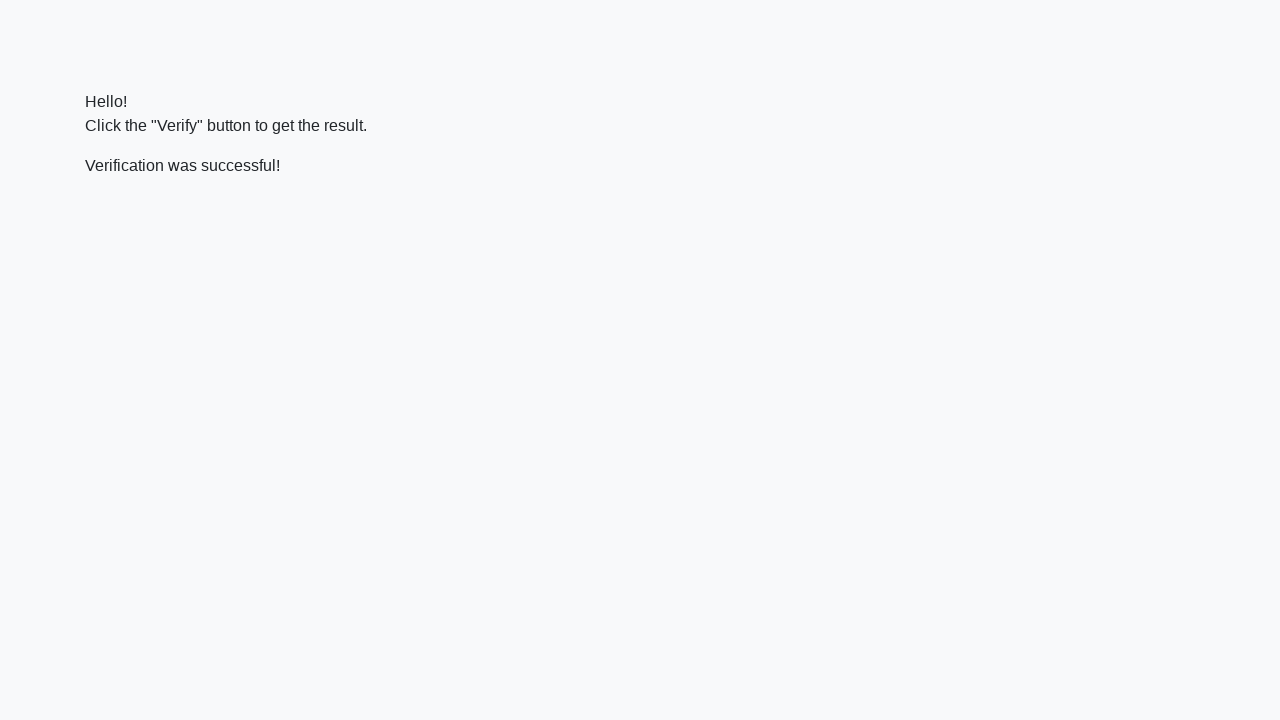

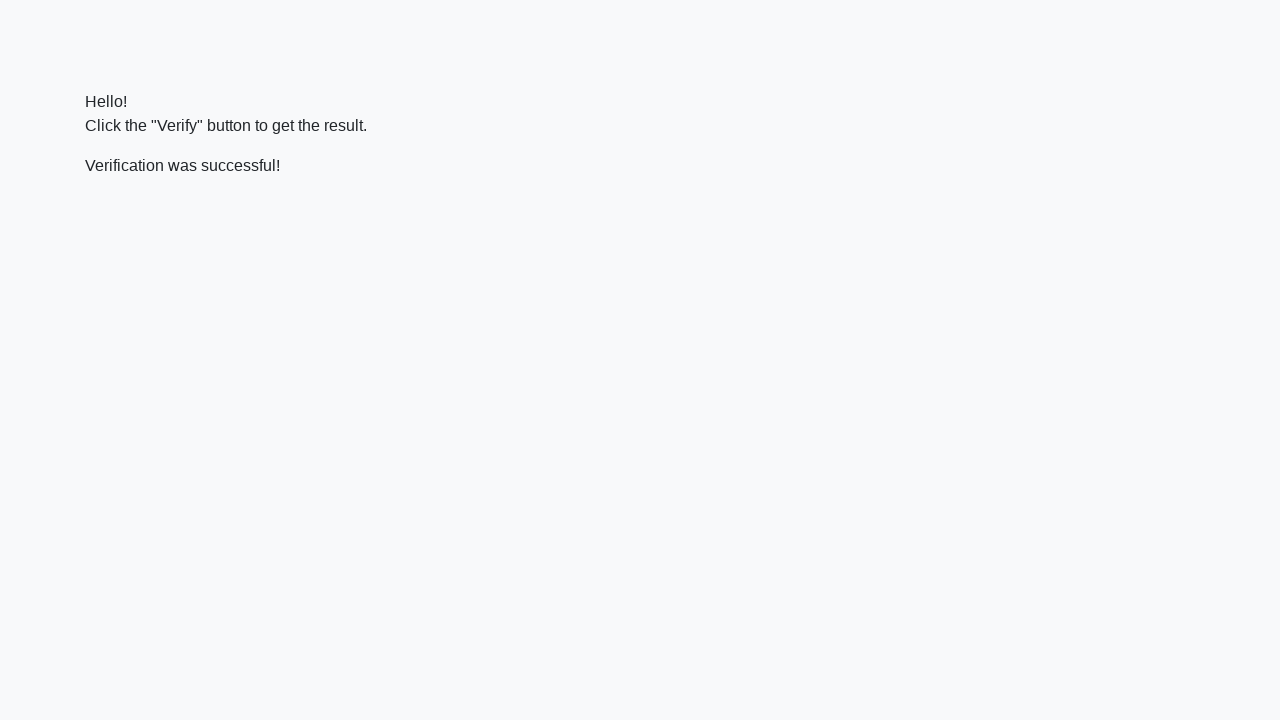